Navigates to the training-support.net homepage and clicks on the "About Us" link to verify navigation between pages

Starting URL: https://training-support.net

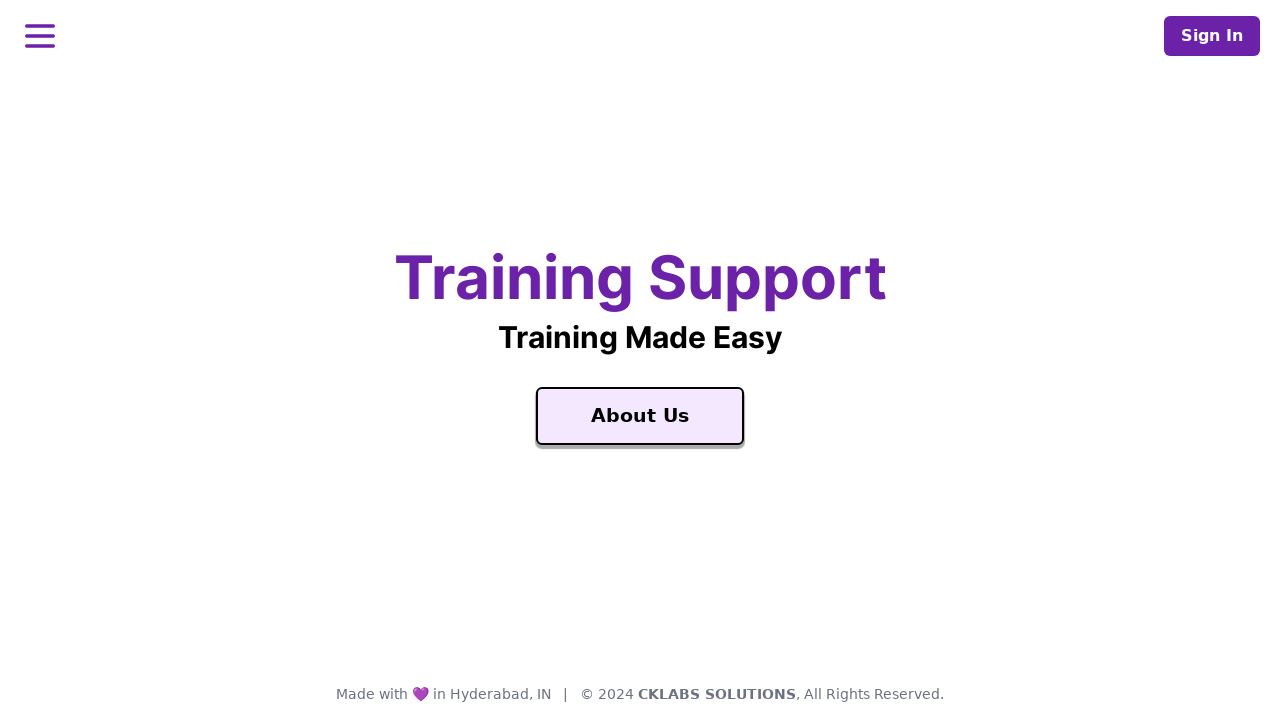

Clicked on the 'About Us' link at (640, 416) on a:text('About Us')
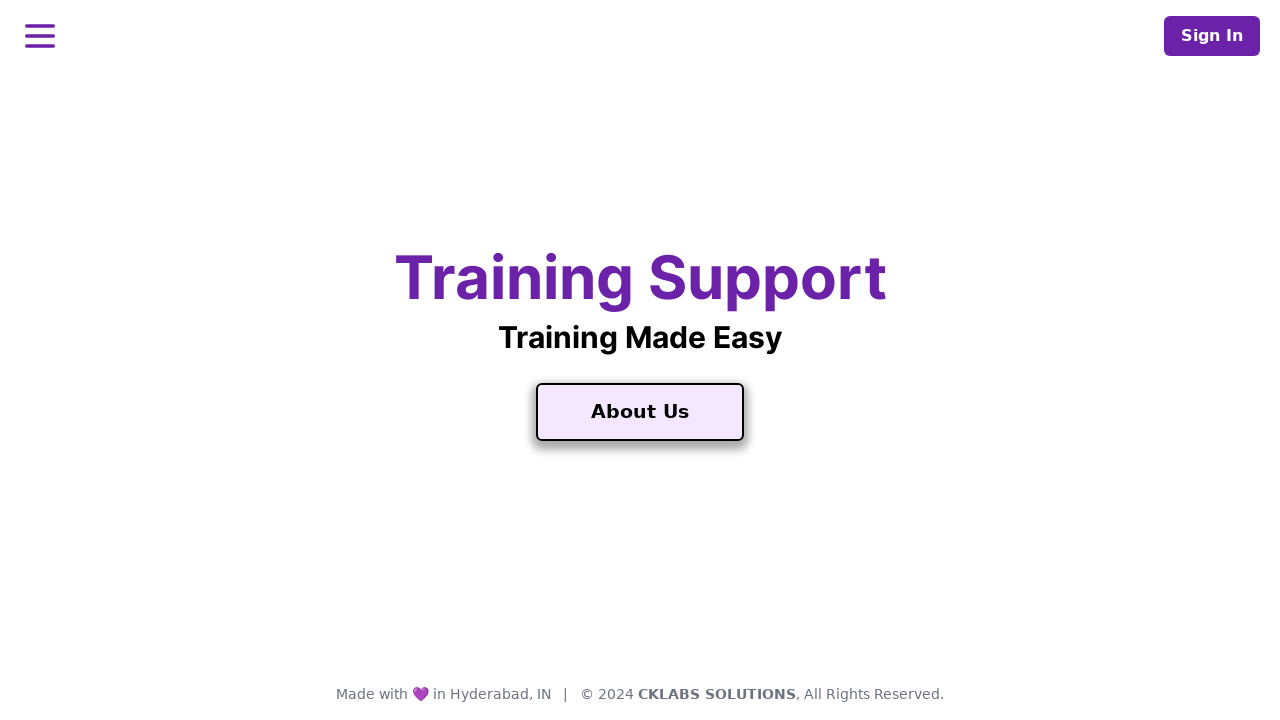

Navigation to About Us page completed
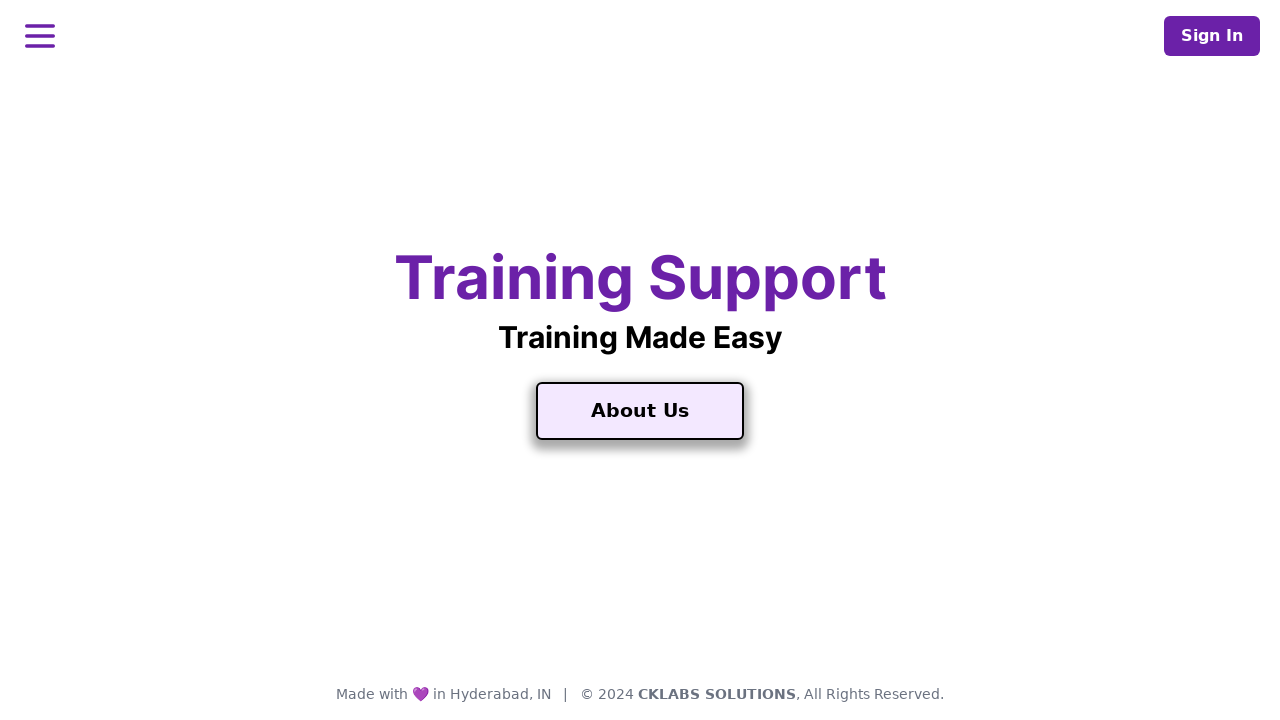

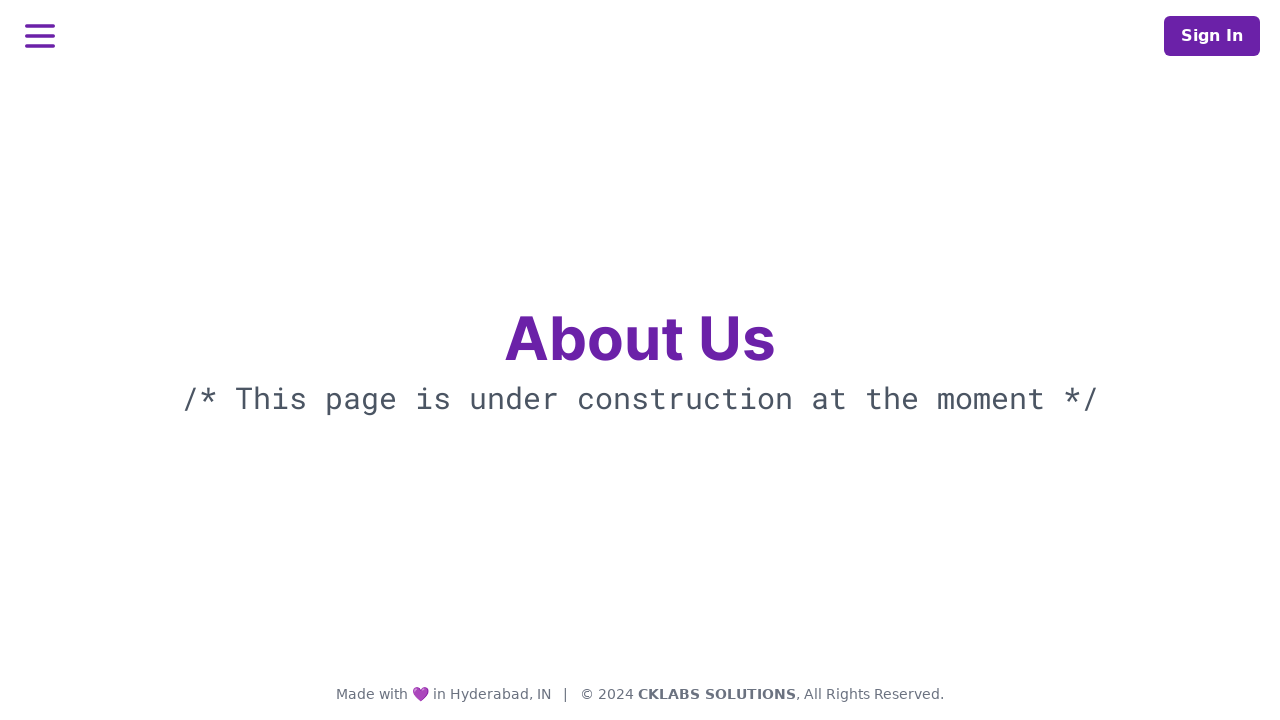